Tests the search functionality on an auto parts shopping website by entering a product keyword in the search box and verifying that search results are displayed.

Starting URL: http://ohj.kr/shop/shopbrand.html

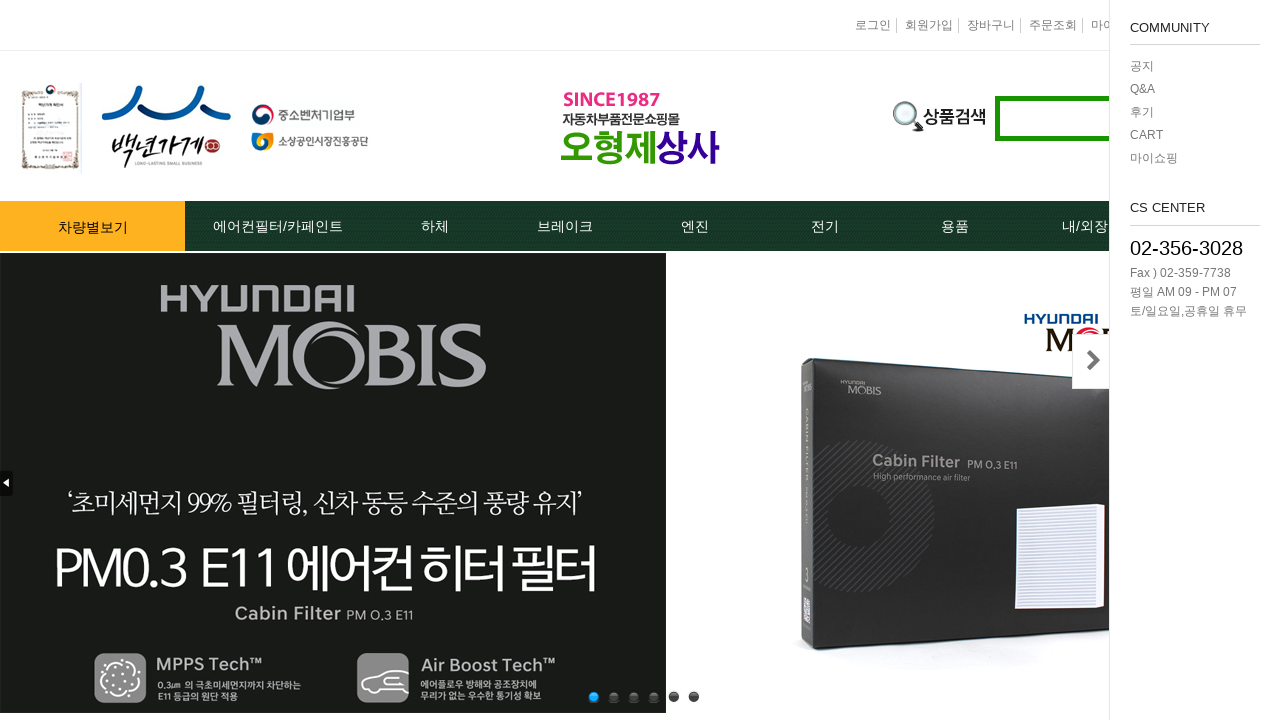

Filled search box with product keyword 'brake pad' on .MS_search_word
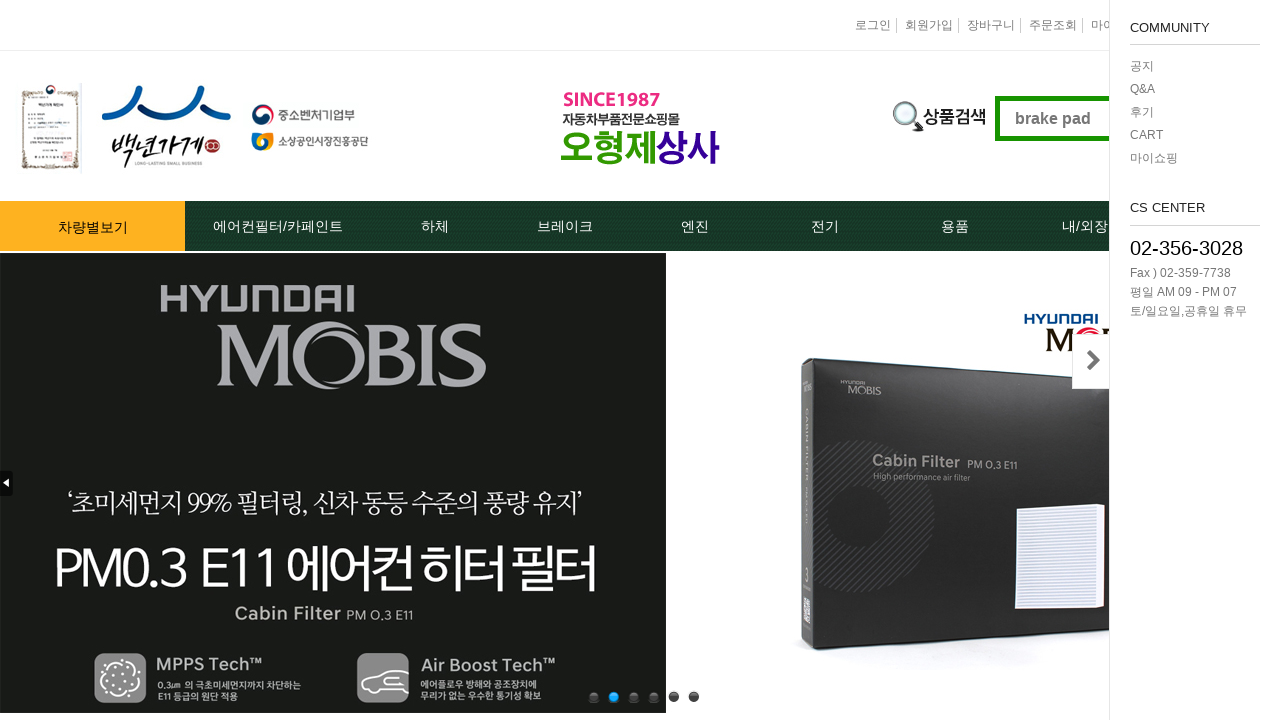

Pressed Enter to submit search query on .MS_search_word
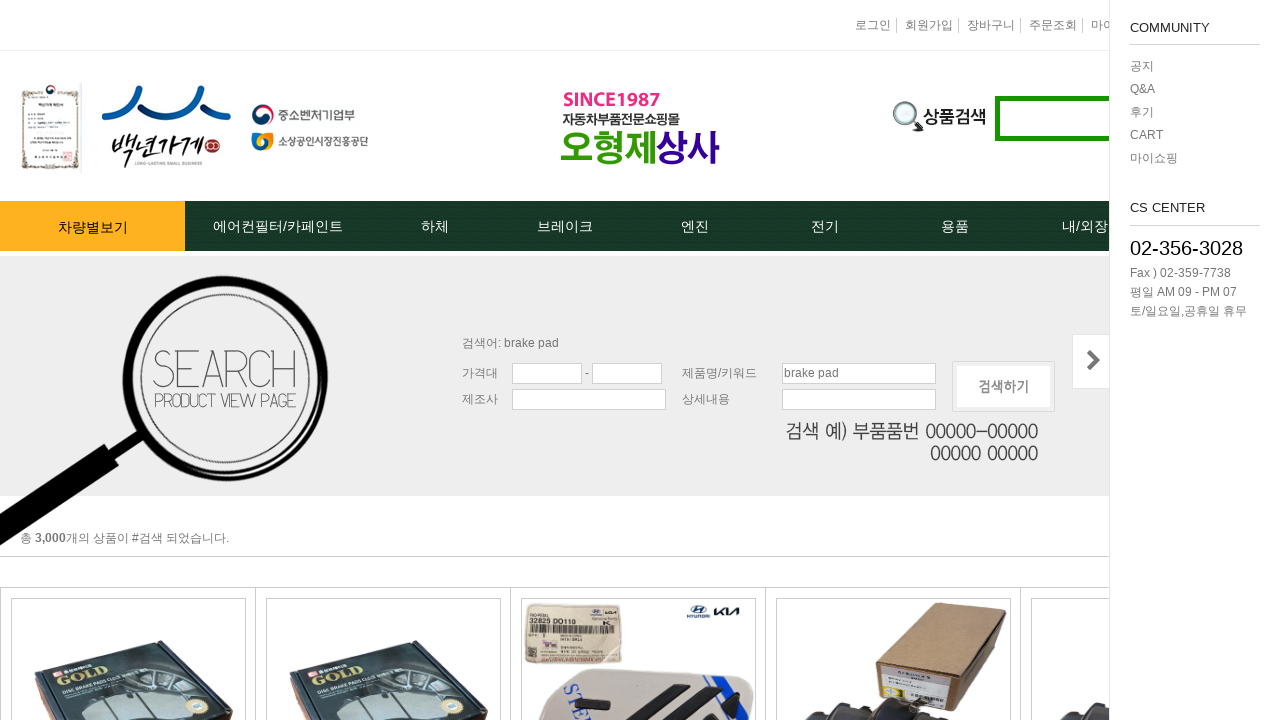

Search results loaded successfully
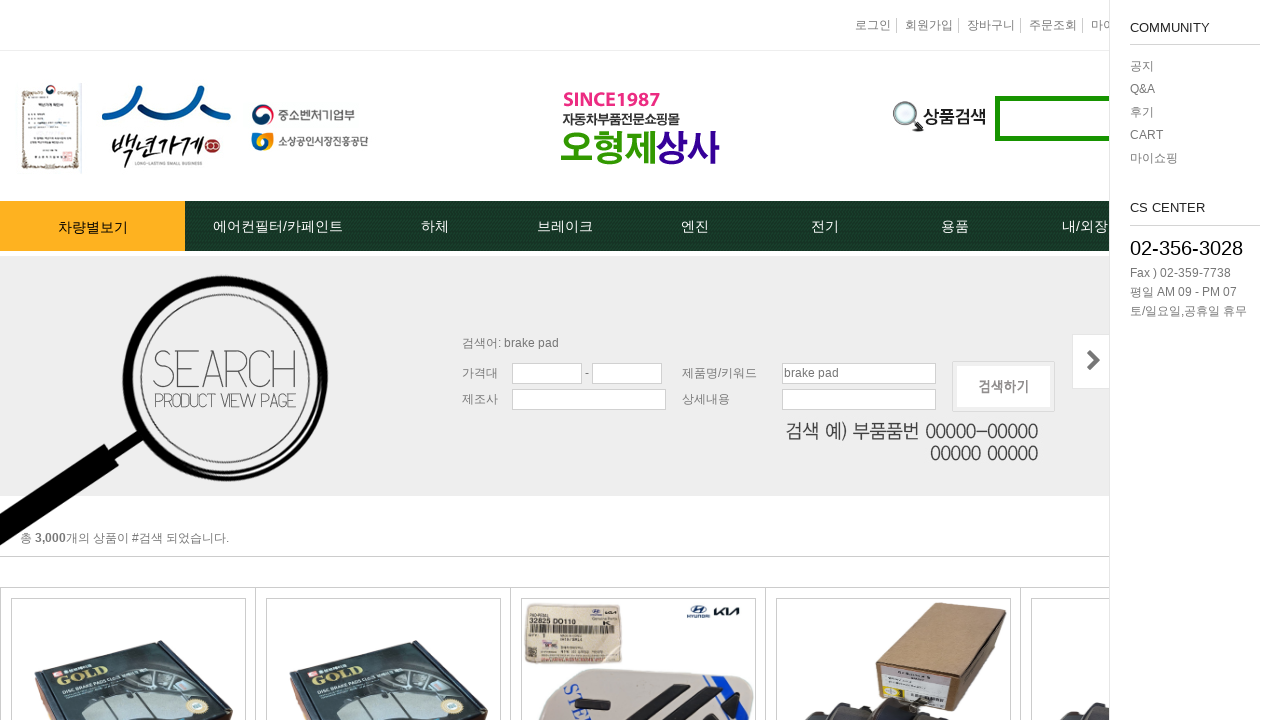

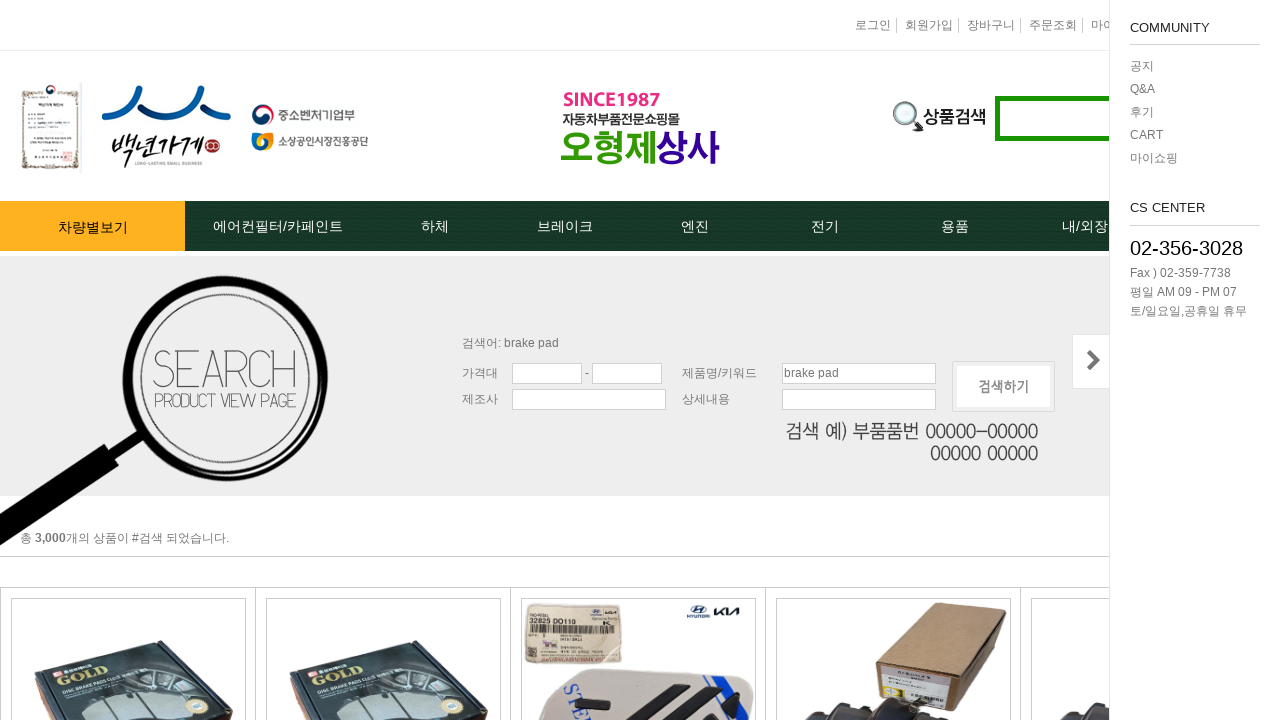